Tests checkbox and radio button functionality by selecting specific checkboxes (Cancer, Fainting Spells), radio buttons (5+ days, 1-2 glasses/day), then unchecking them and selecting different radio options.

Starting URL: https://automationfc.github.io/multiple-fields/

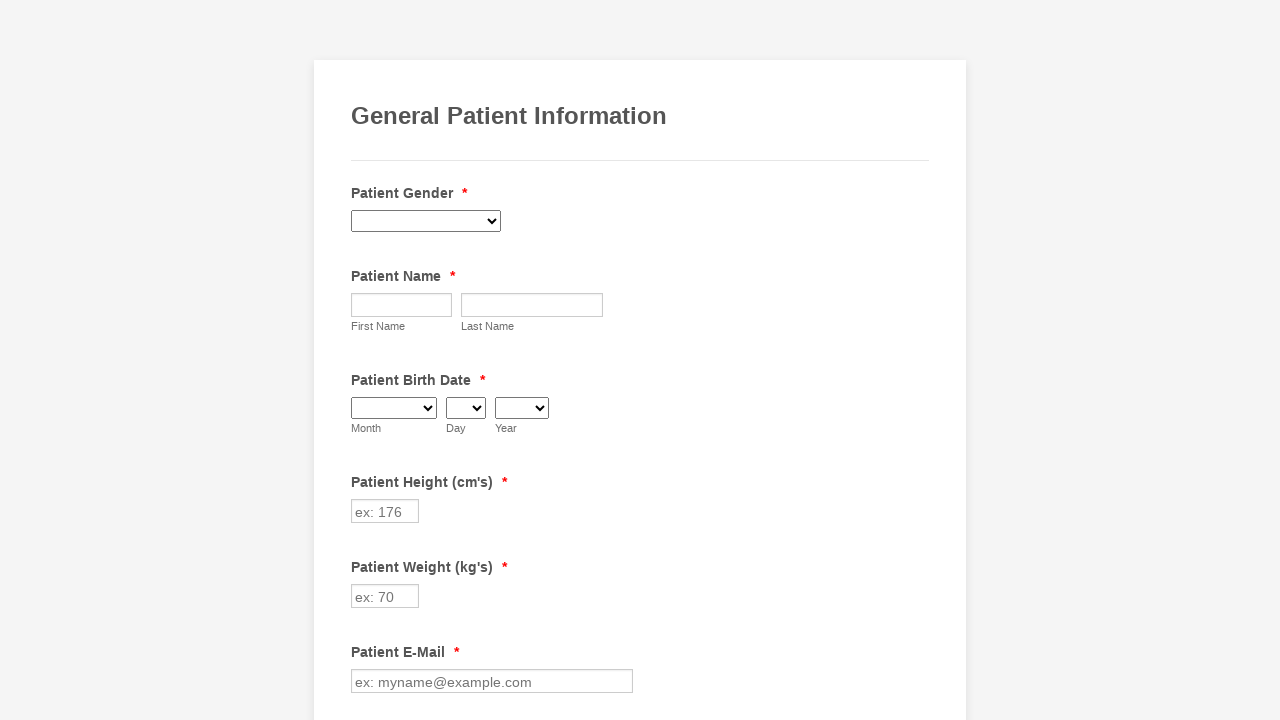

Clicked Cancer checkbox to select it at (362, 360) on xpath=//label[contains(text(),'Cancer')]/preceding-sibling::input
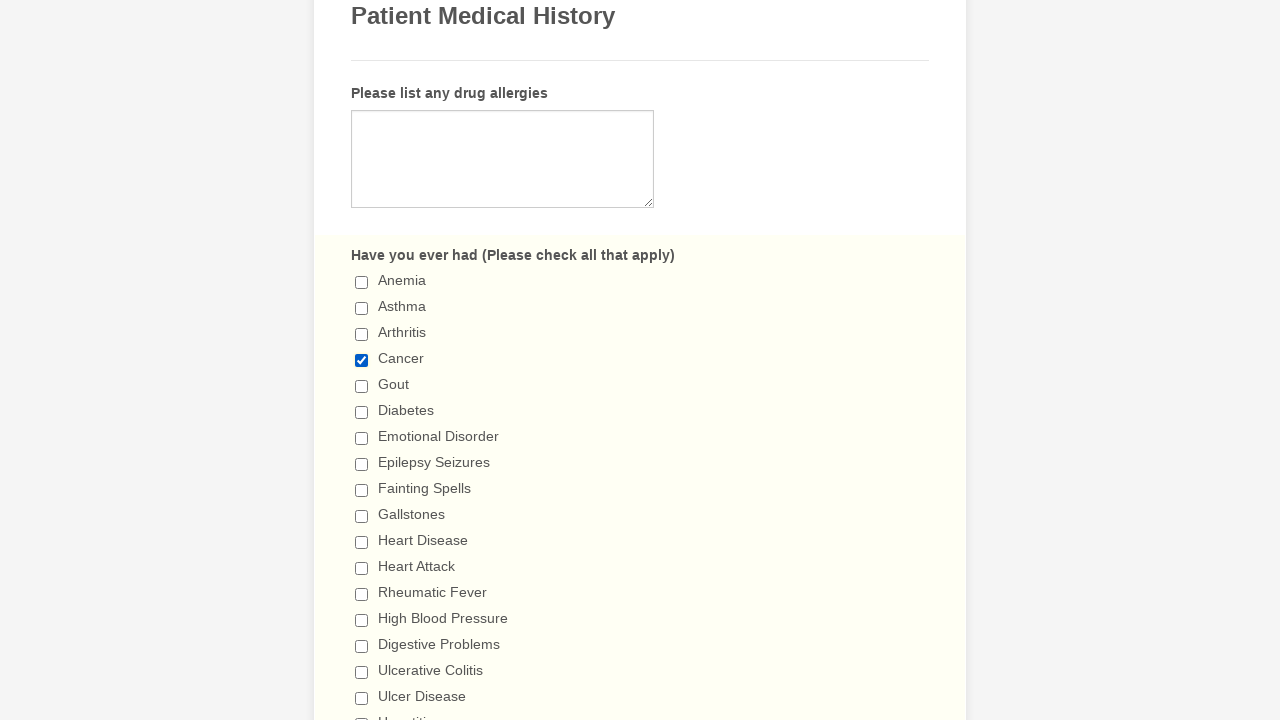

Clicked Fainting Spells checkbox to select it at (362, 490) on xpath=//label[contains(text(),' Fainting Spells')]/preceding-sibling::input
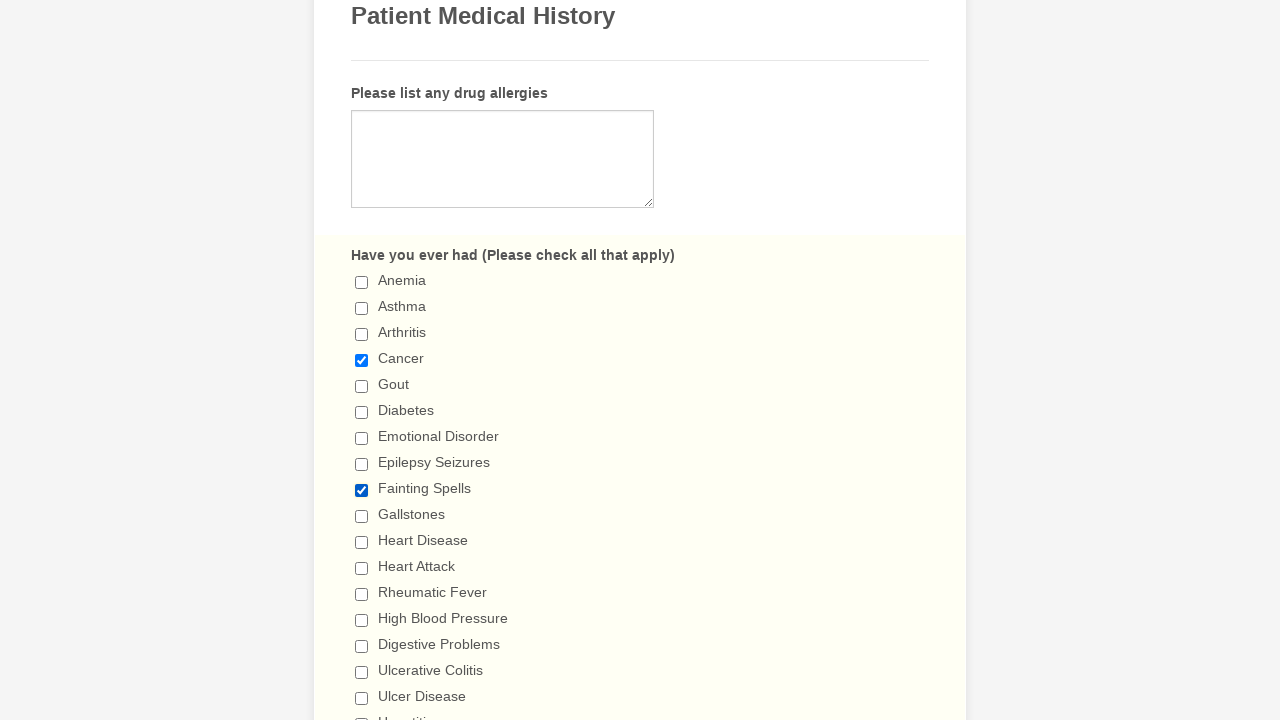

Verified Cancer checkbox is checked
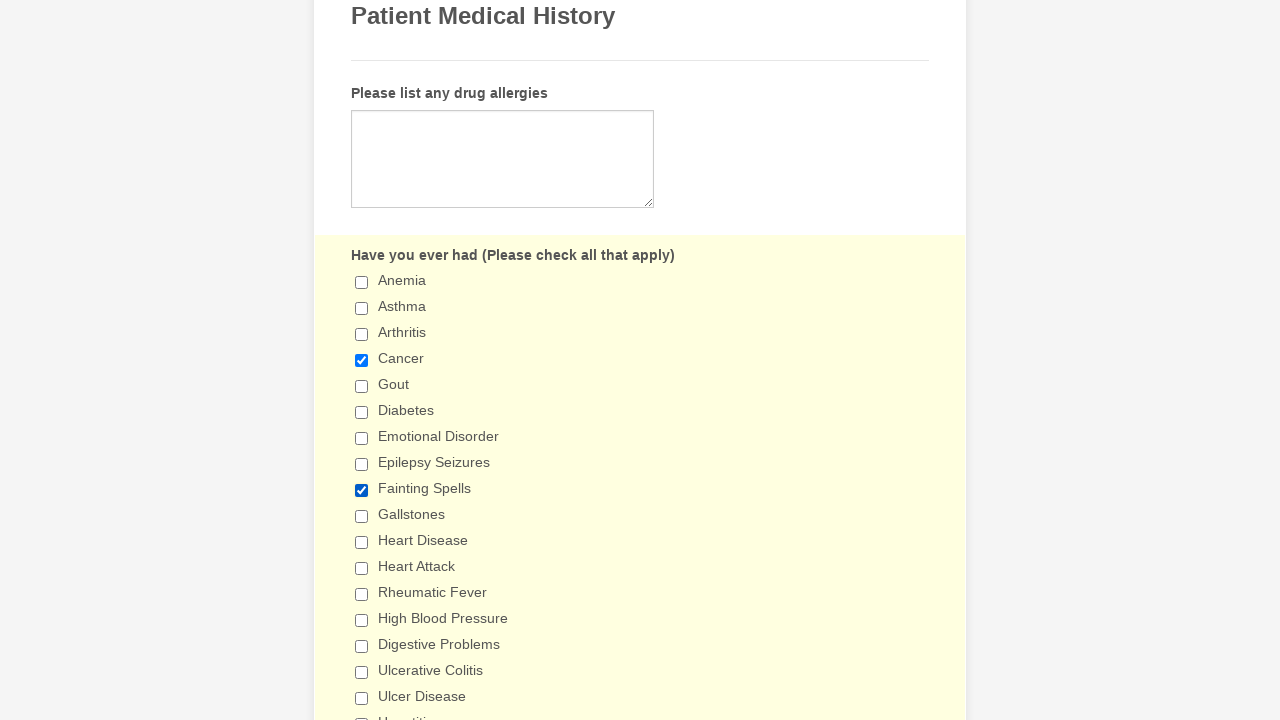

Verified Fainting Spells checkbox is checked
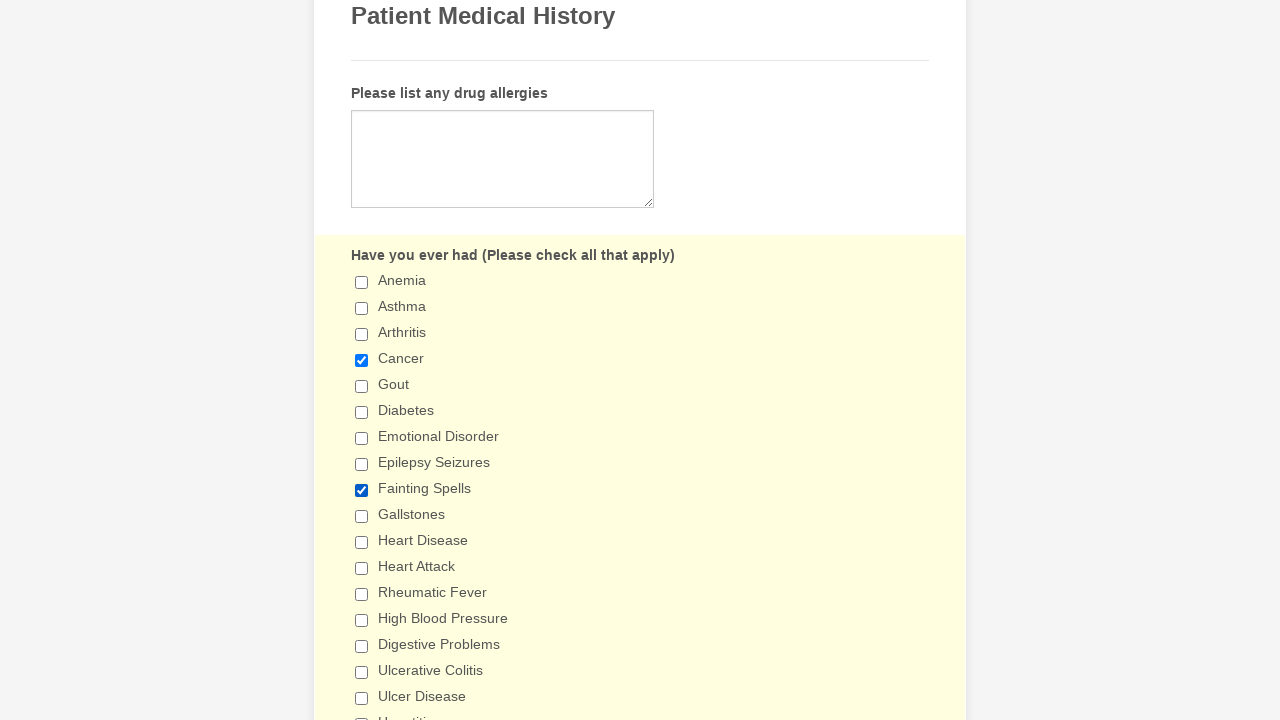

Clicked '5+ days' radio button to select it at (362, 361) on xpath=//input[@value='5+ days']
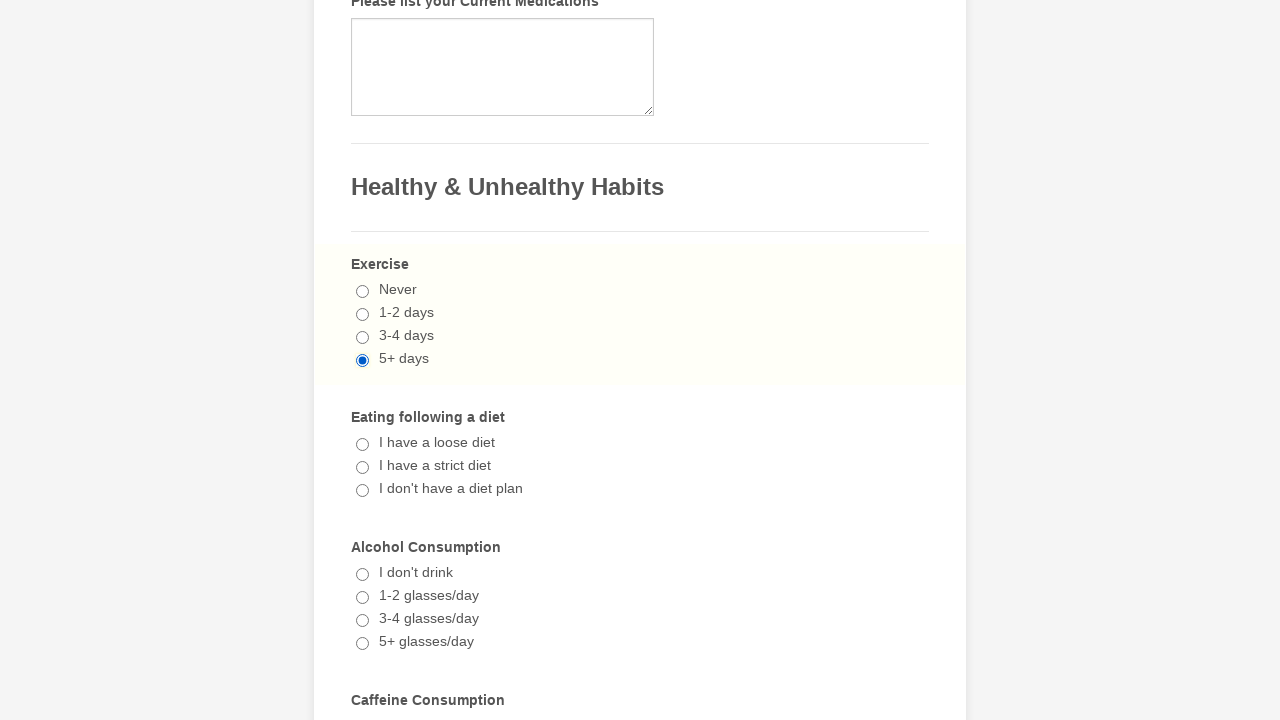

Clicked '1-2 glasses/day' radio button to select it at (362, 598) on xpath=//input[@value='1-2 glasses/day']
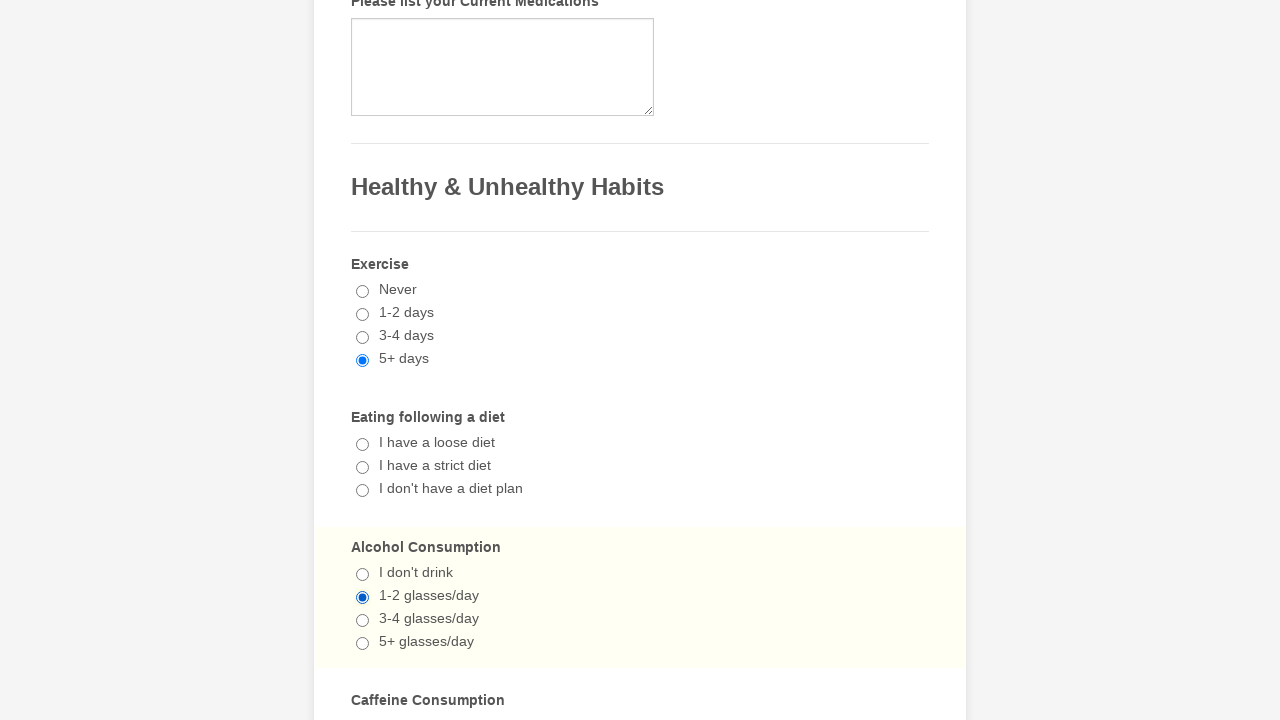

Verified '5+ days' radio button is checked
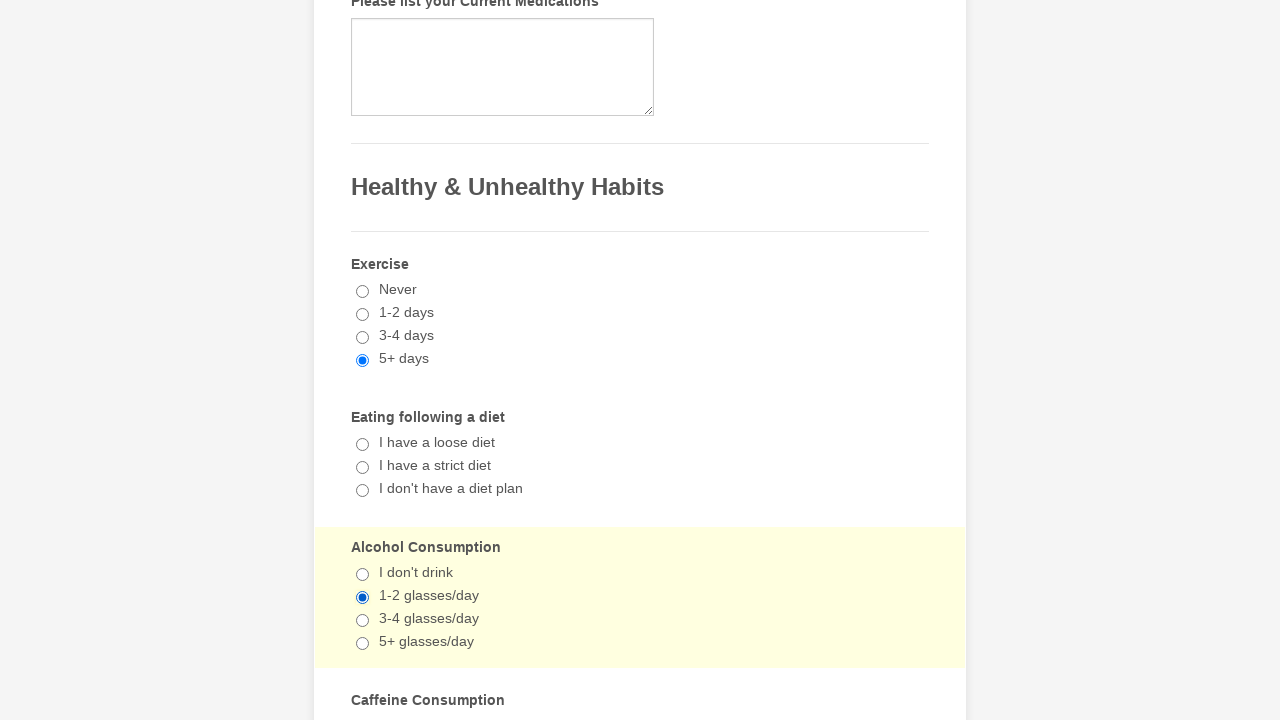

Verified '1-2 glasses/day' radio button is checked
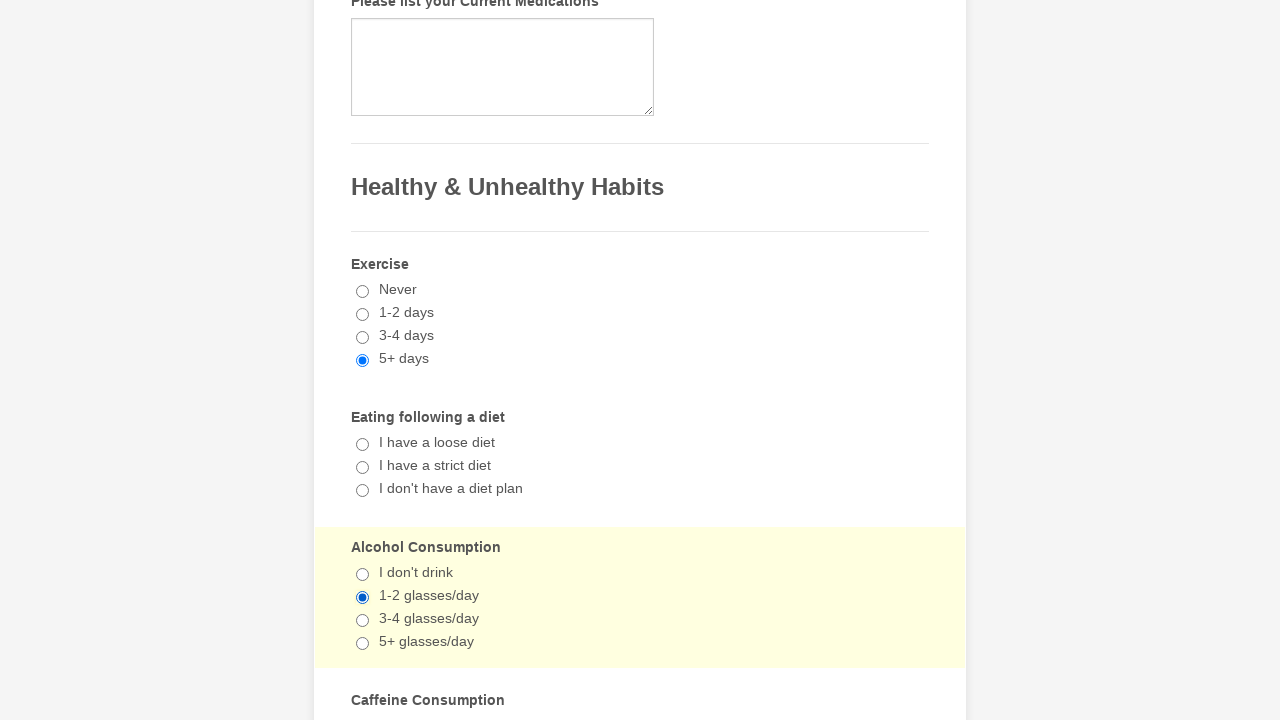

Clicked Cancer checkbox to uncheck it at (362, 360) on xpath=//input[@value='Cancer']
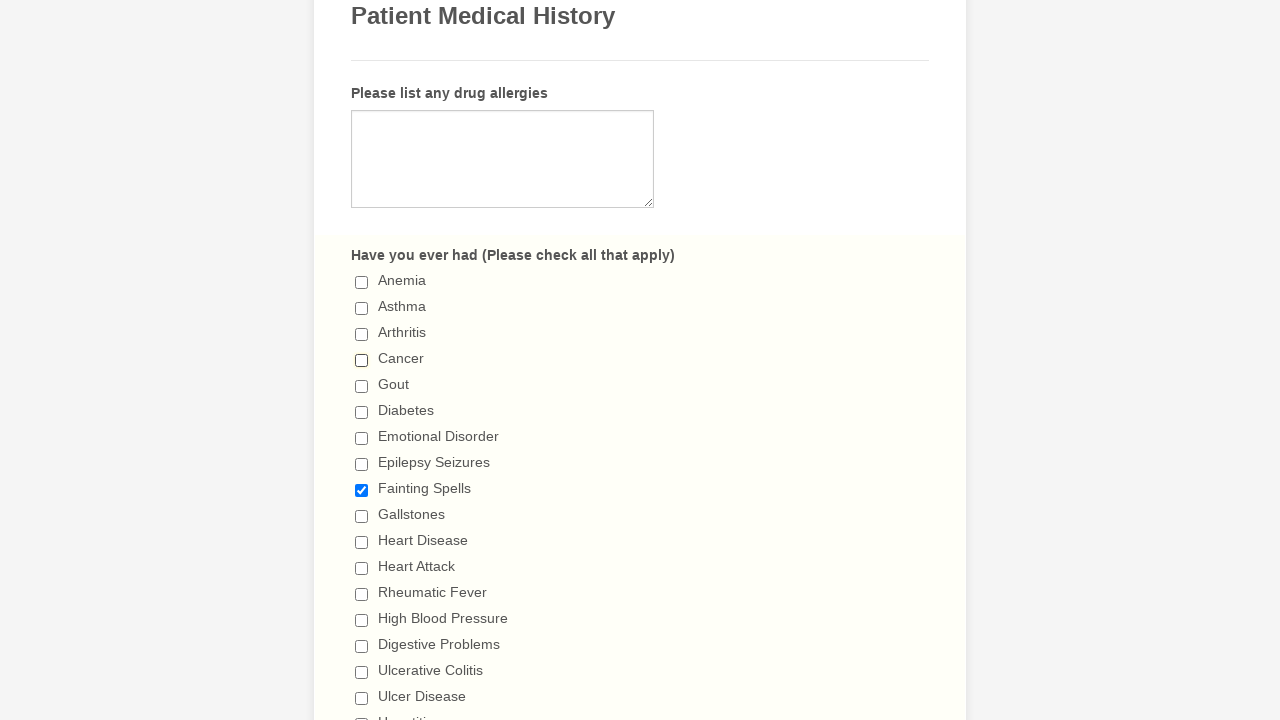

Clicked Fainting Spells checkbox to uncheck it at (362, 490) on xpath=//label[contains(text(),' Fainting Spells')]/preceding-sibling::input
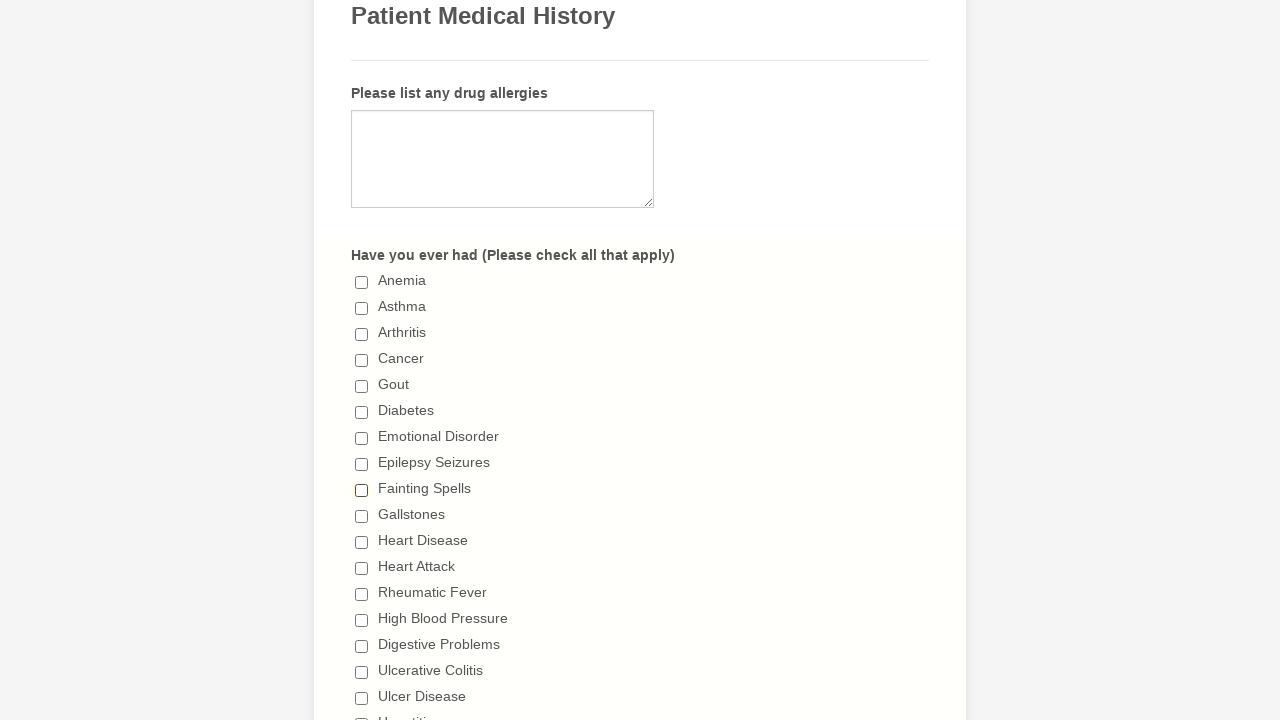

Verified Cancer checkbox is unchecked
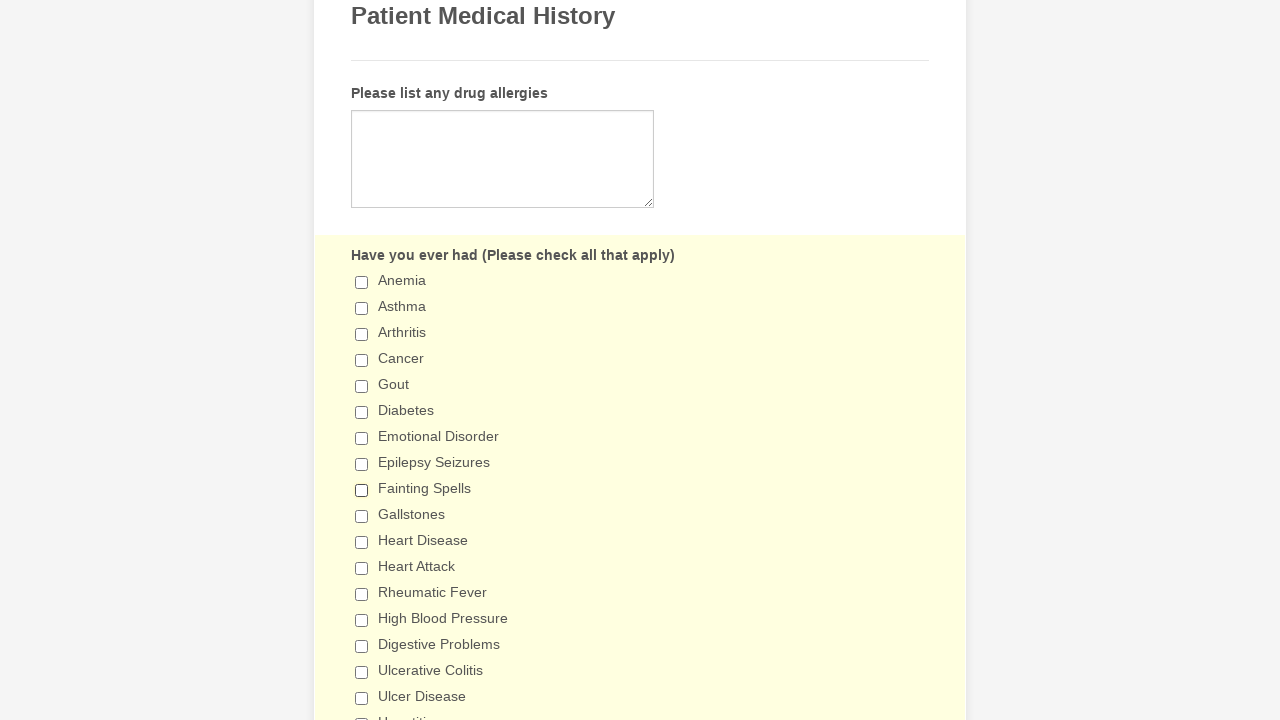

Verified Fainting Spells checkbox is unchecked
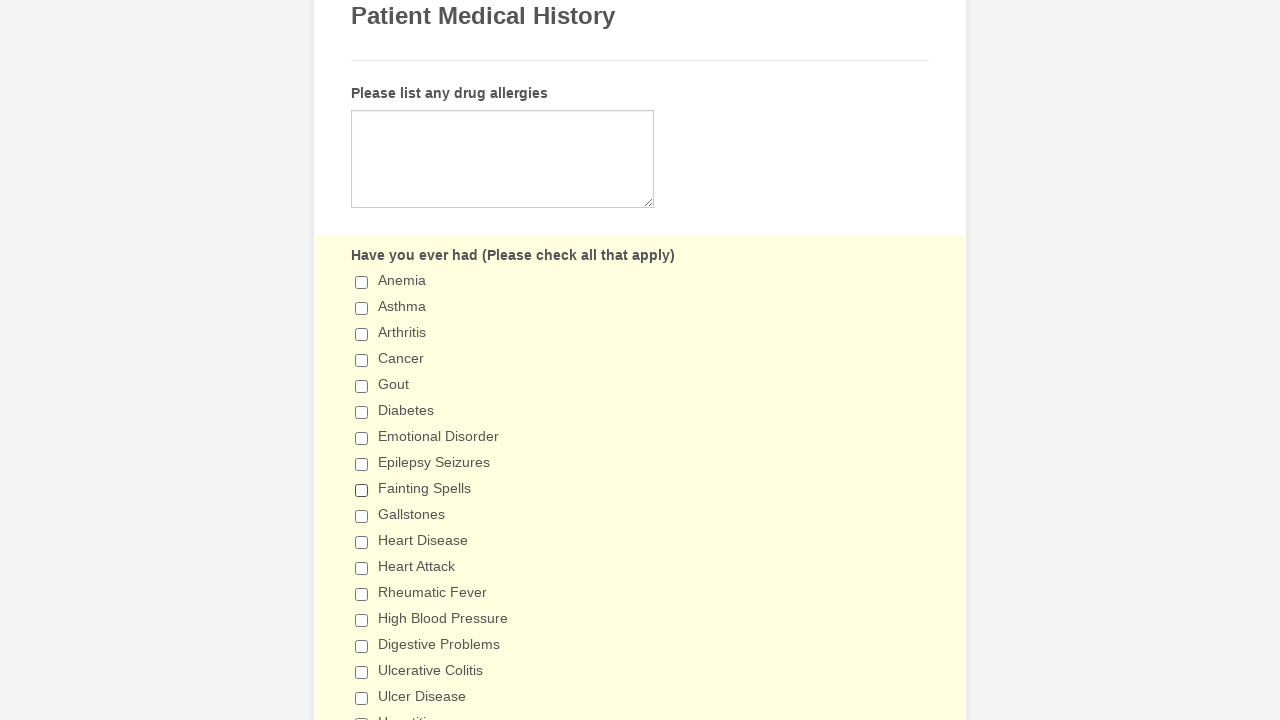

Clicked '1-2 days' radio button to select it at (362, 361) on xpath=//input[@value='1-2 days']
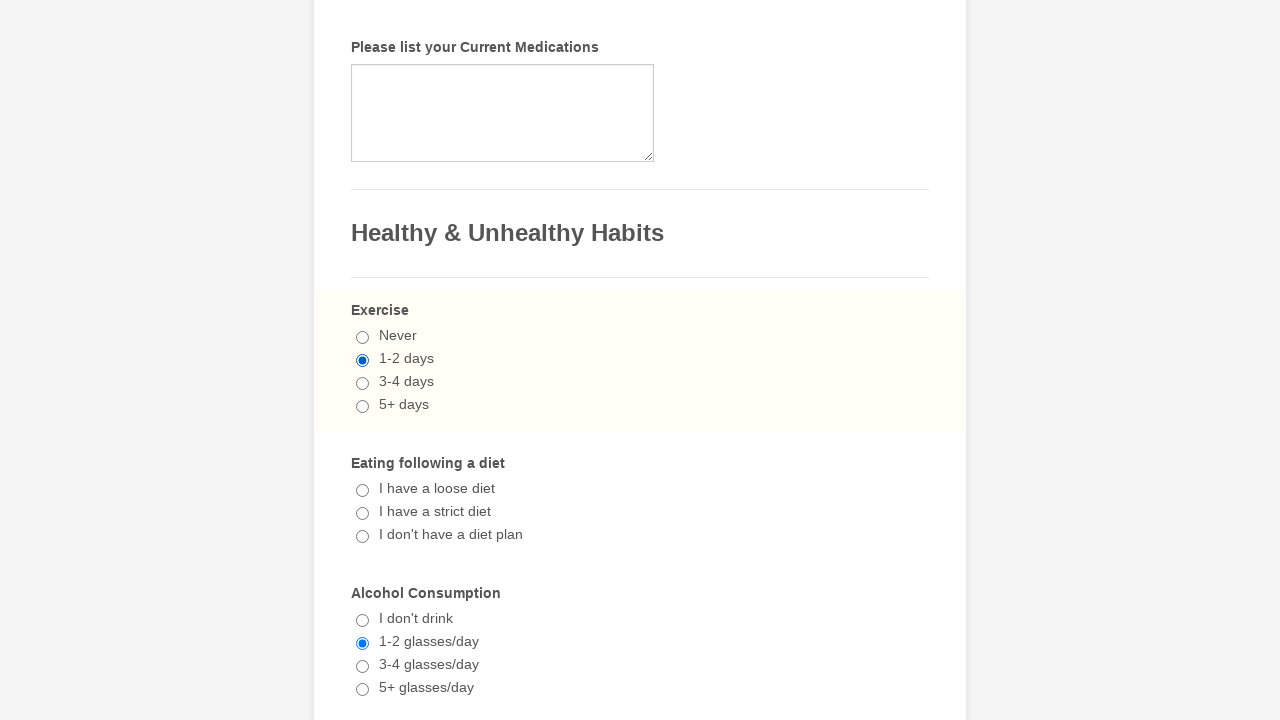

Clicked '3-4 glasses/day' radio button to select it at (362, 667) on xpath=//input[@value='3-4 glasses/day']
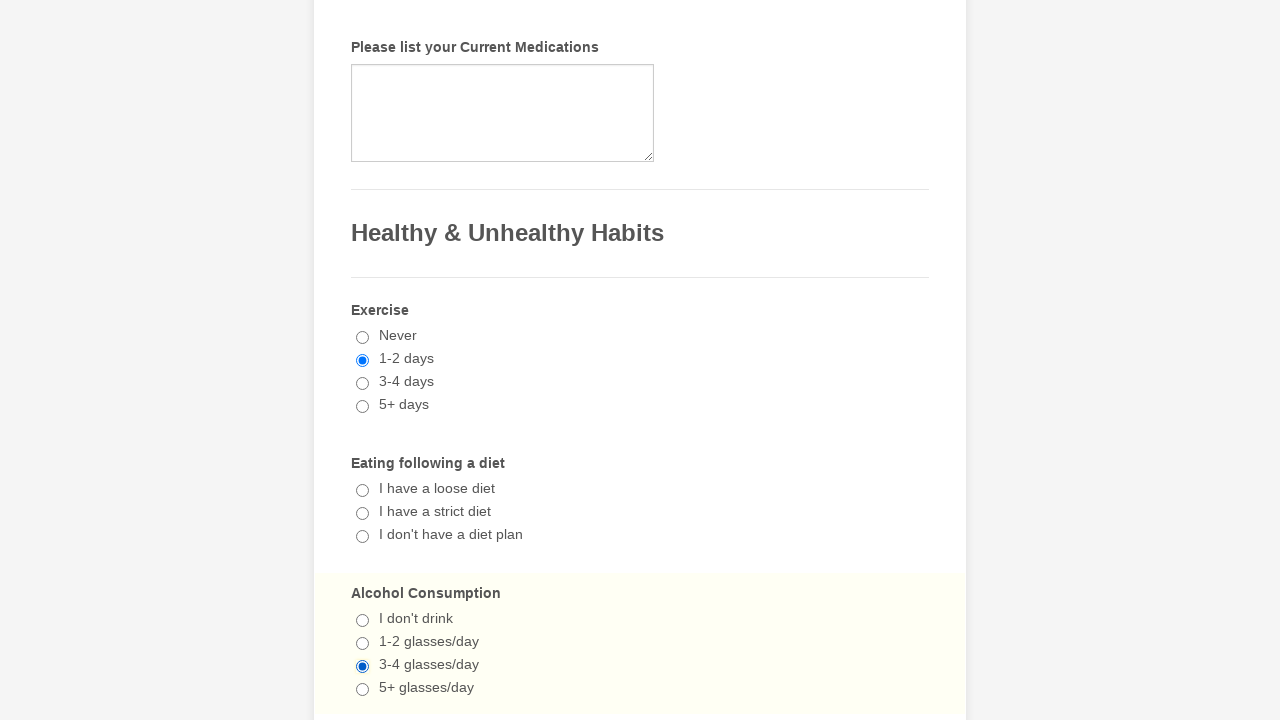

Verified '5+ days' radio button is no longer checked
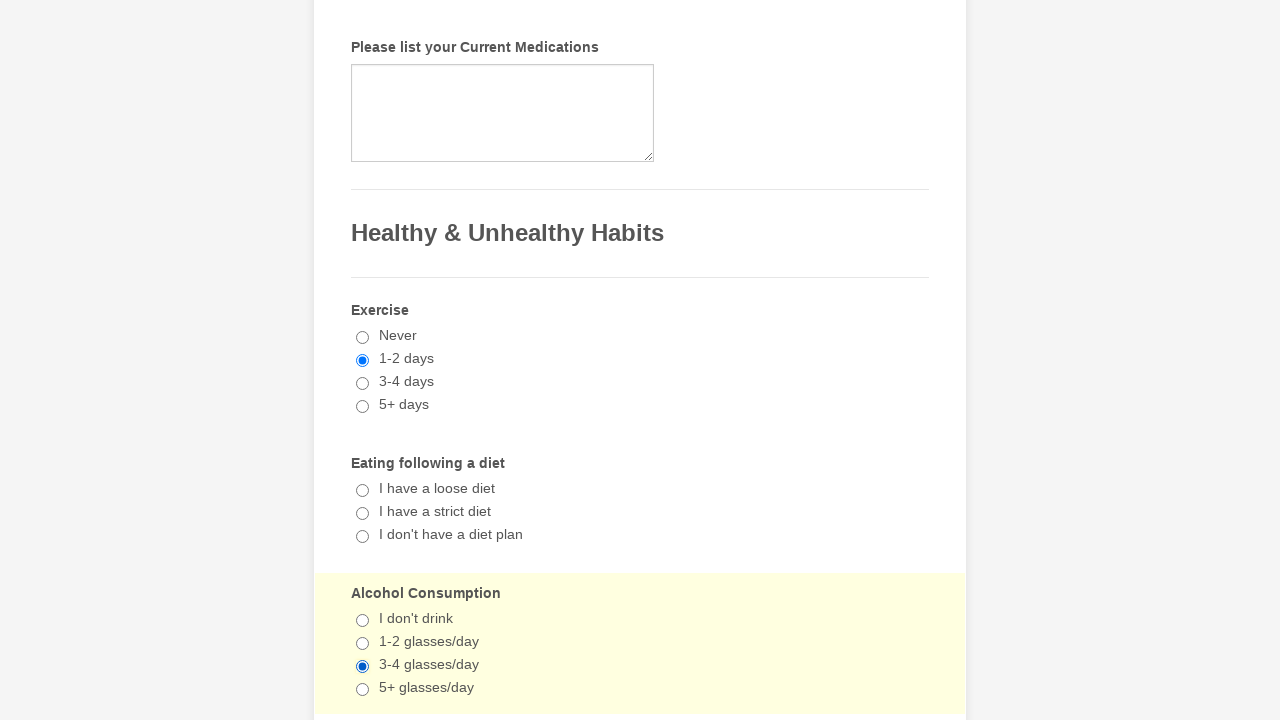

Verified '1-2 glasses/day' radio button is no longer checked
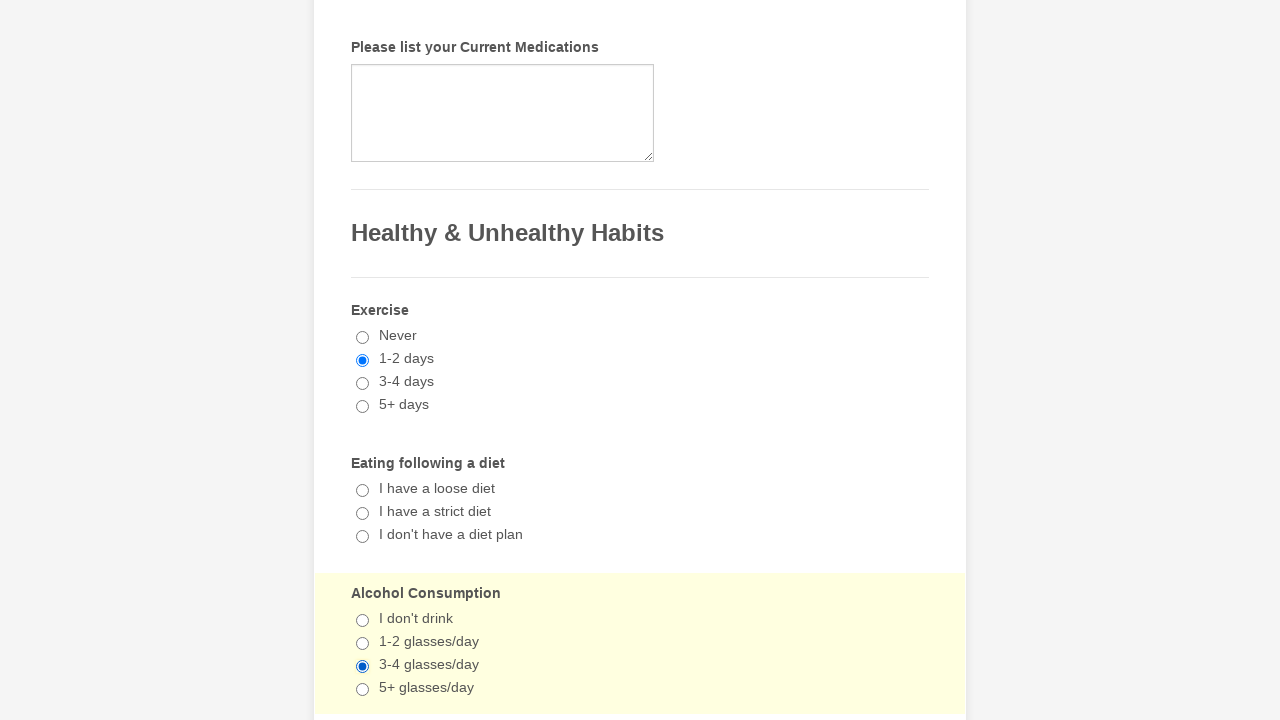

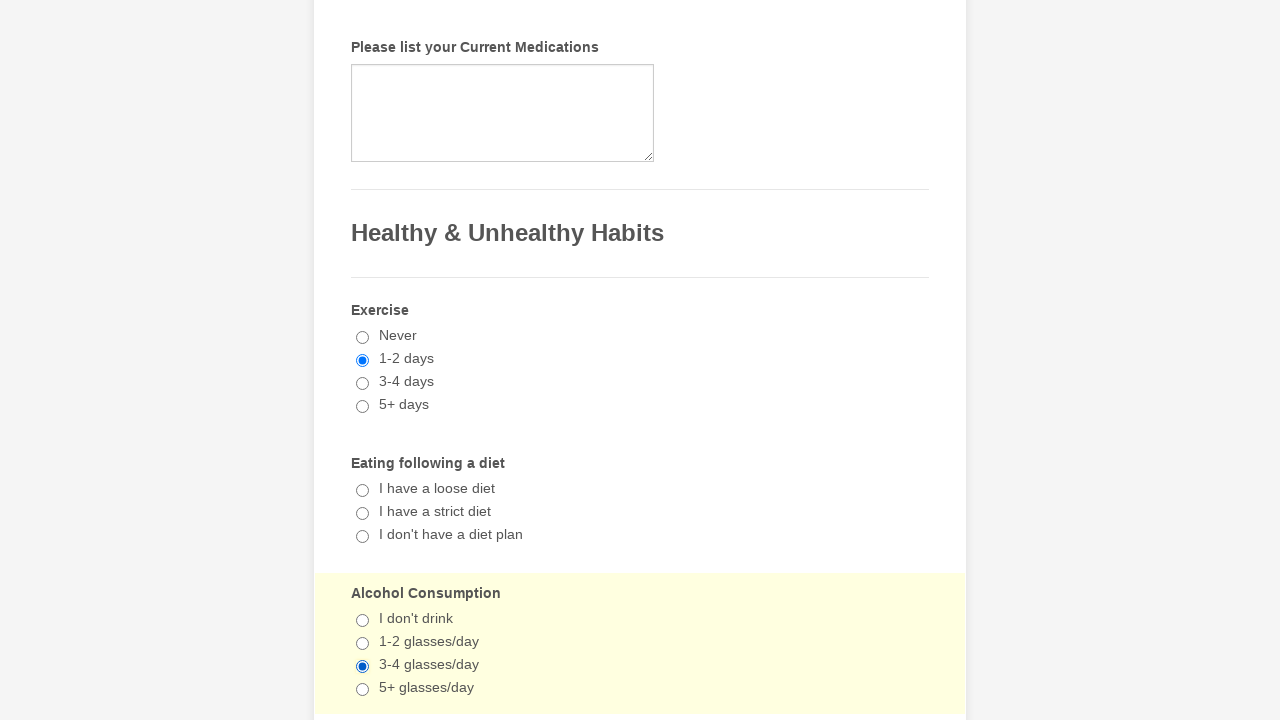